Tests NASA API page by clicking on the APOD (Astronomy Picture of the Day) button and verifying it's visible and clickable

Starting URL: https://api.nasa.gov/

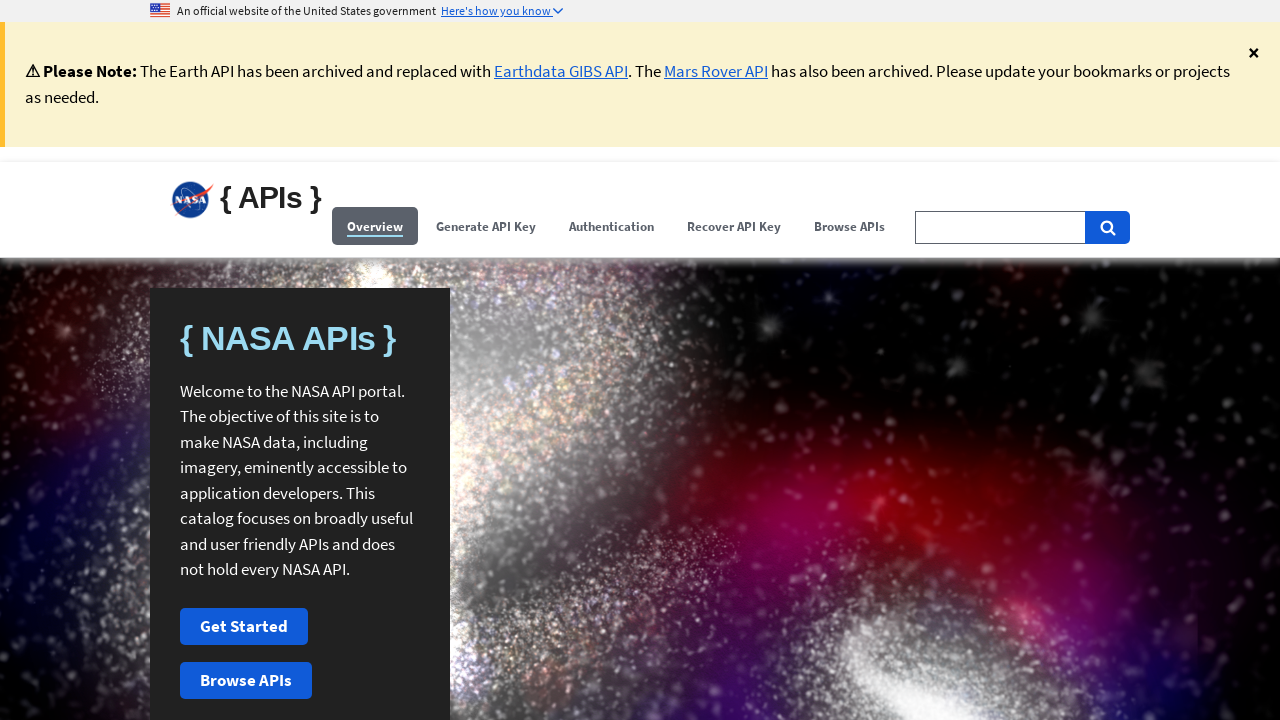

APOD button became visible on NASA API page
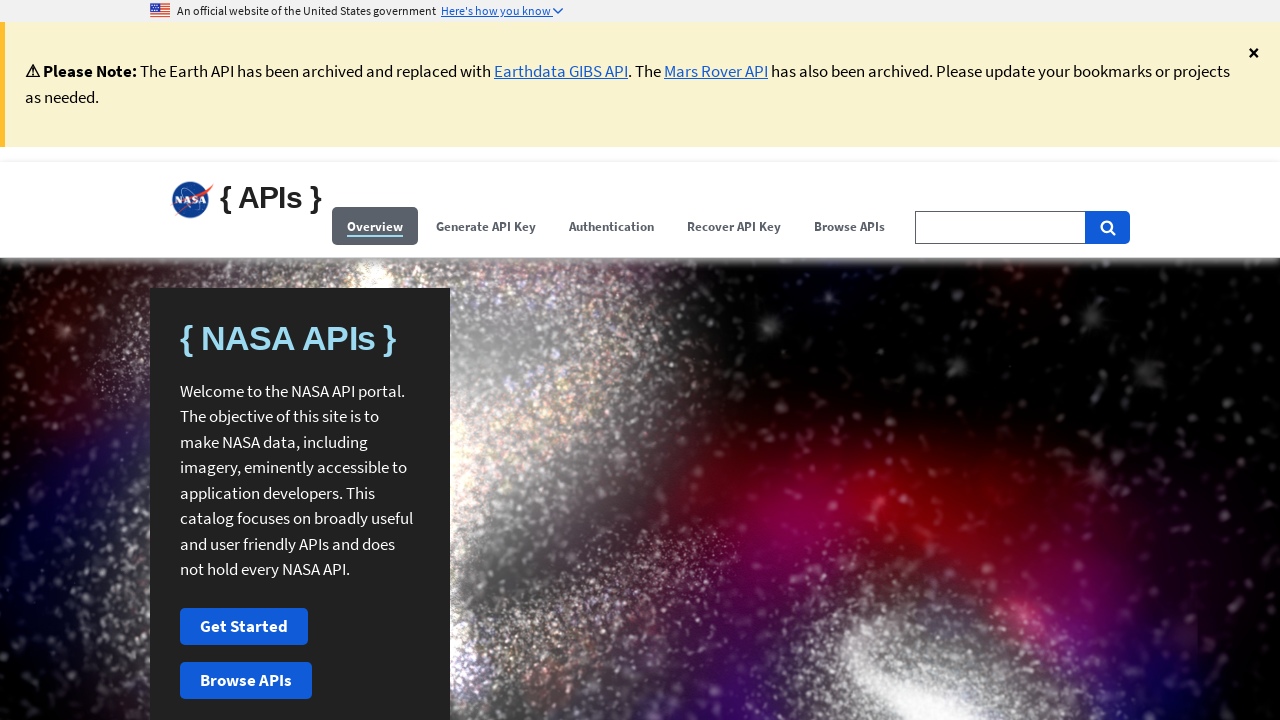

Clicked the APOD (Astronomy Picture of the Day) button at (640, 360) on button#apod
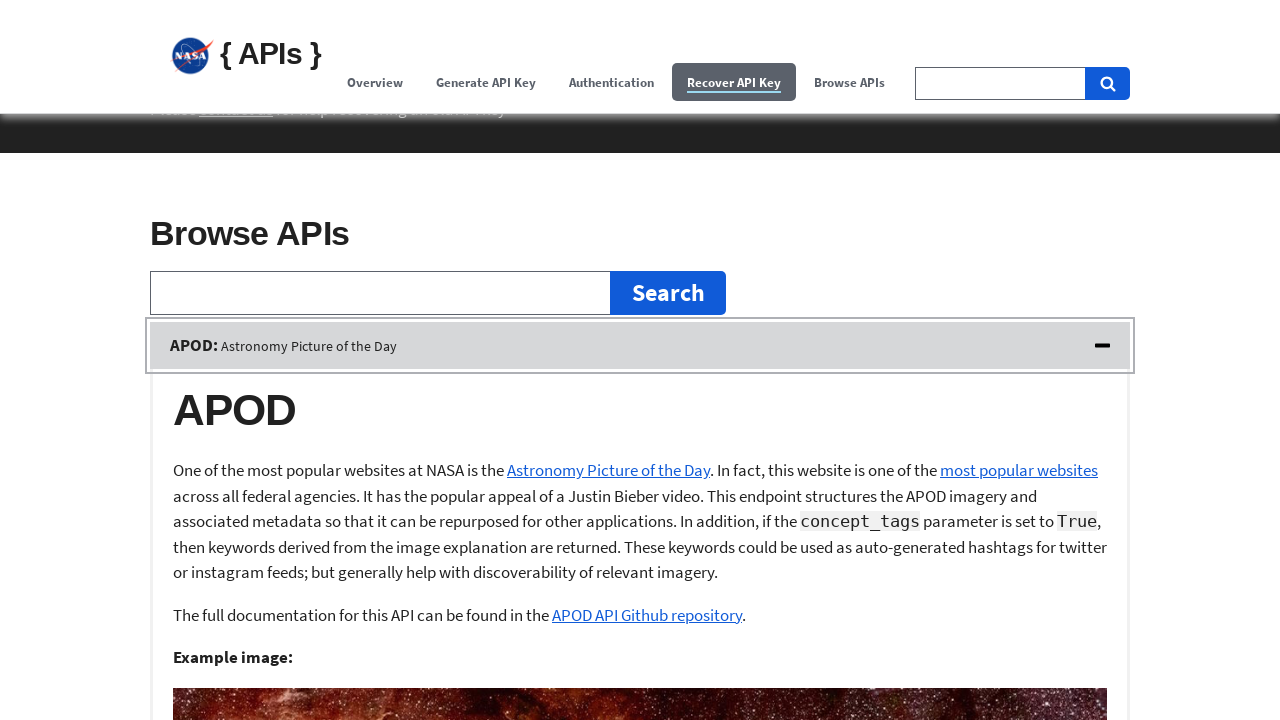

Verified APOD button remains visible and clickable after click
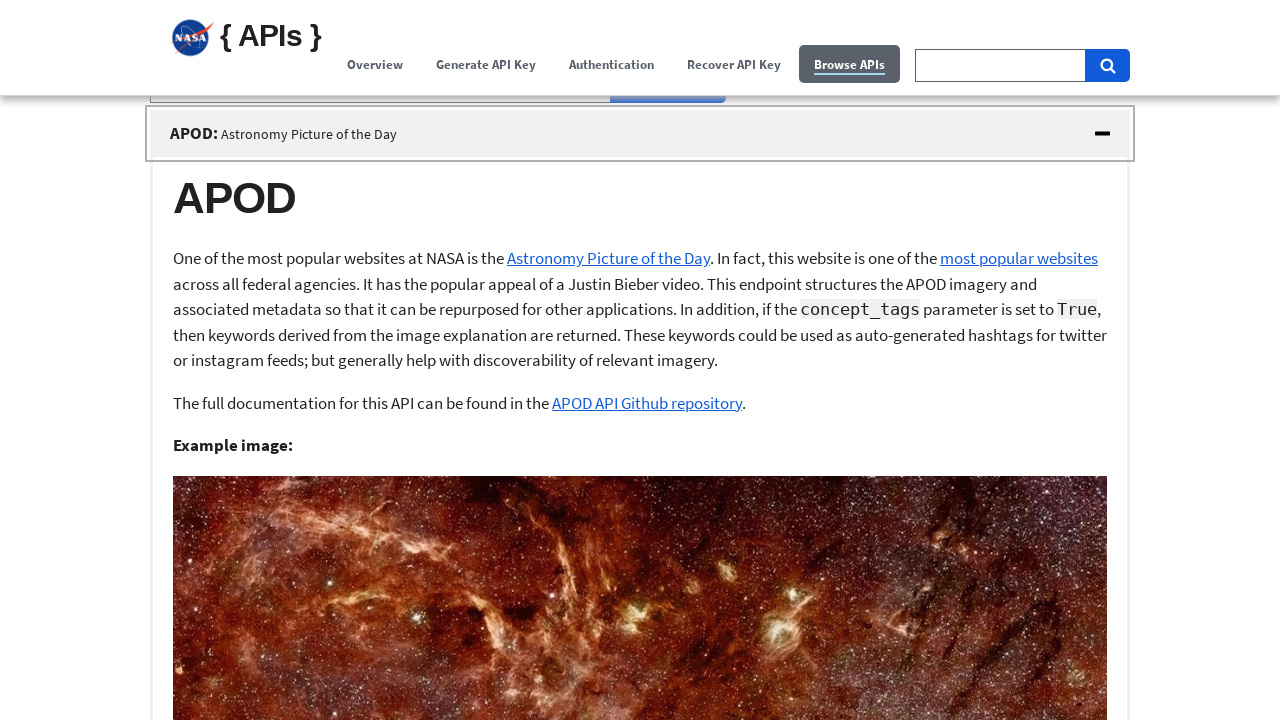

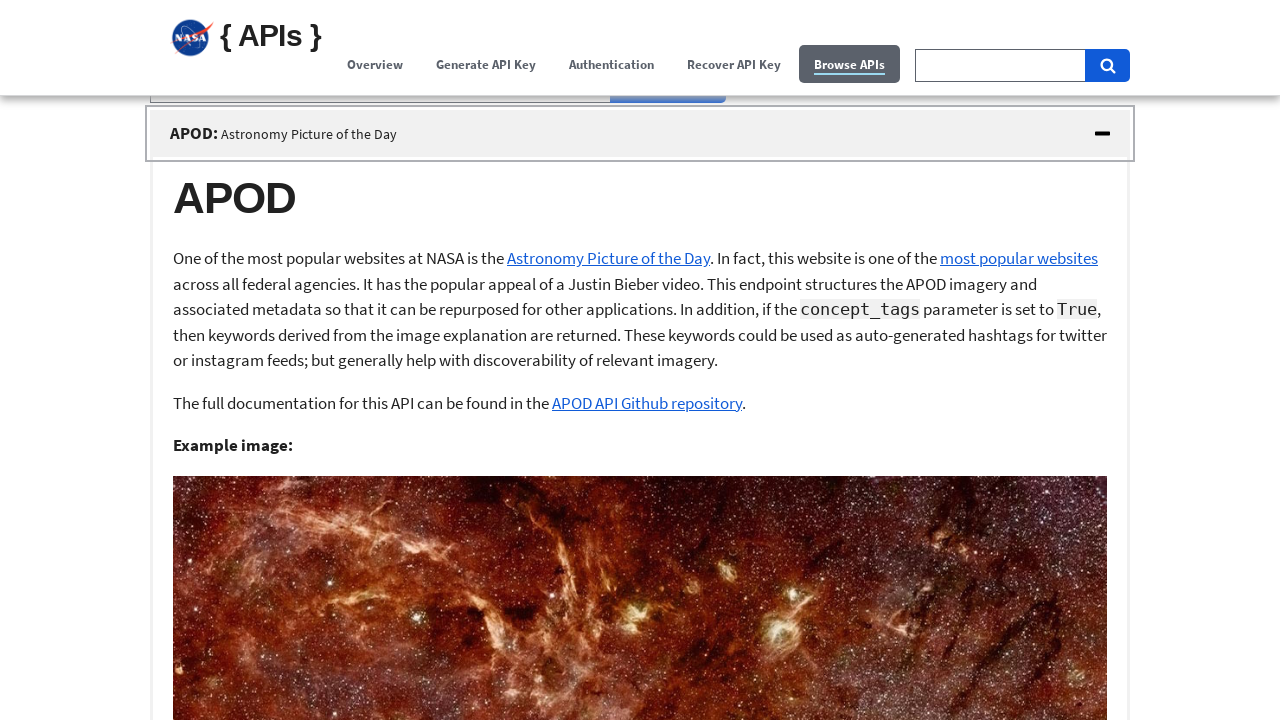